Tests adding a new todo item by typing in the input field and pressing Enter

Starting URL: https://example.cypress.io/todo

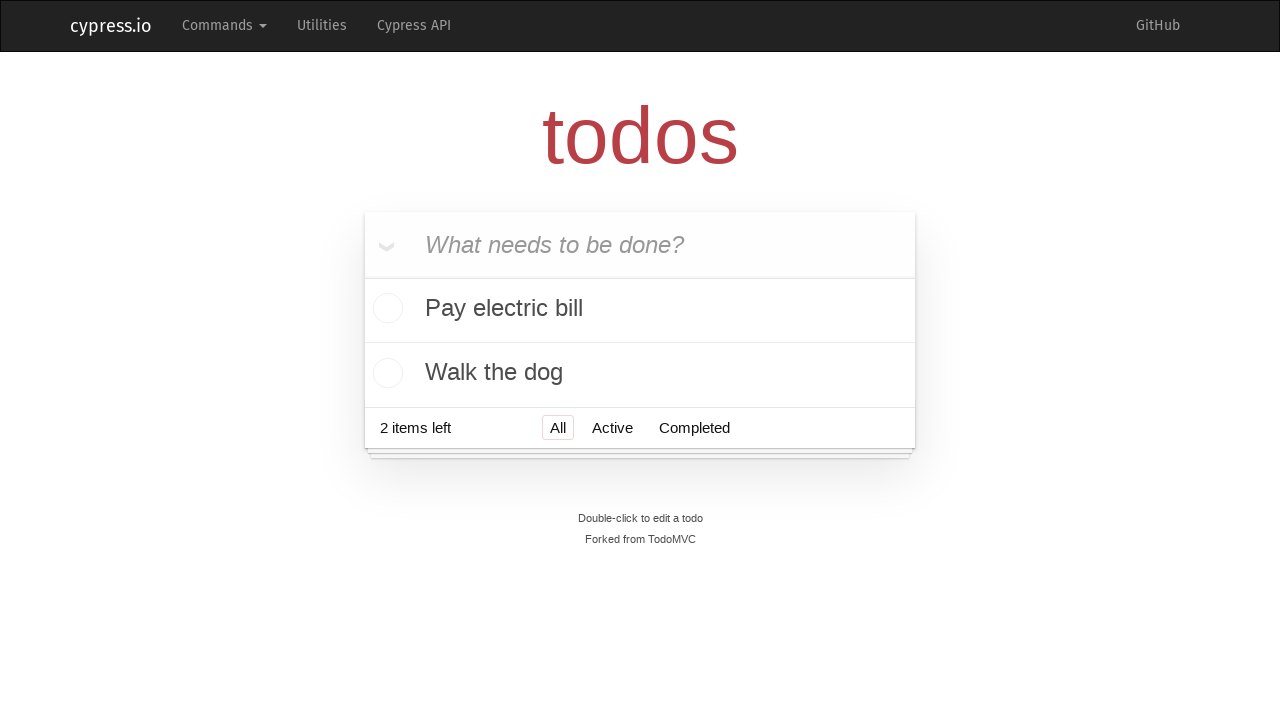

Filled new todo input field with 'Feed the cat' on .new-todo
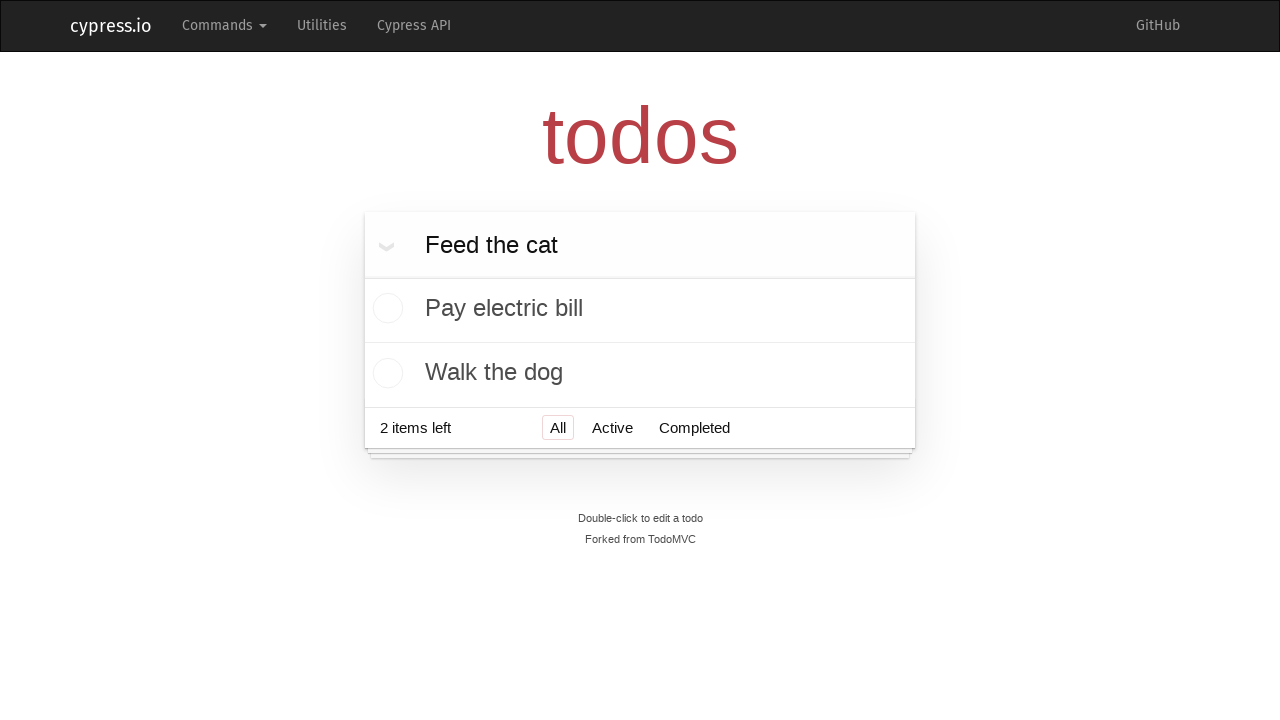

Pressed Enter to add the new todo item on .new-todo
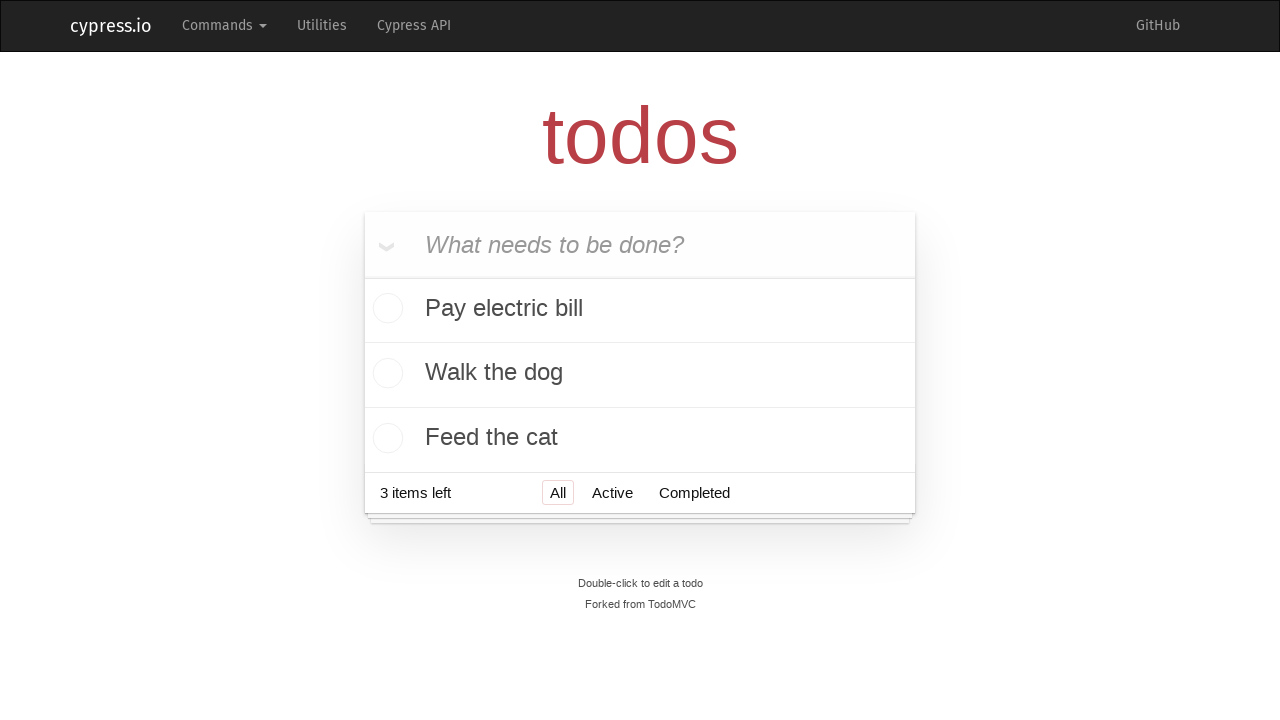

Waited for new todo item to appear in the list
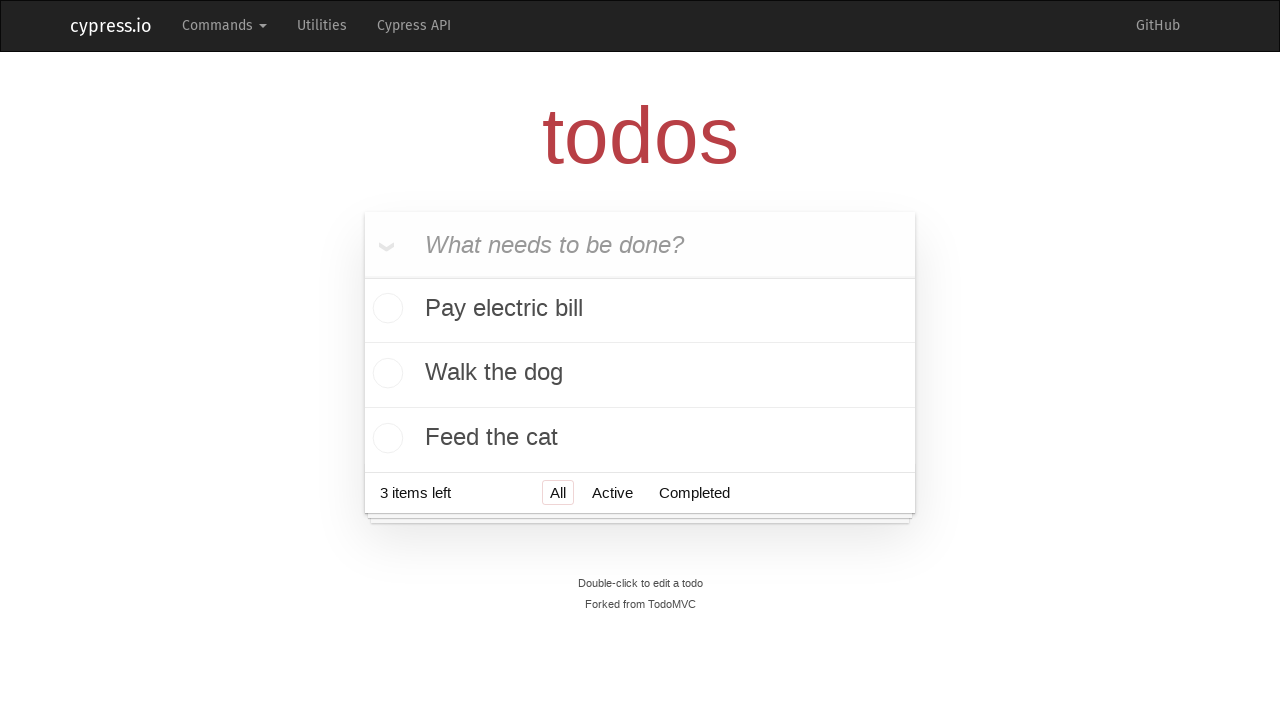

Retrieved all todo items from the list
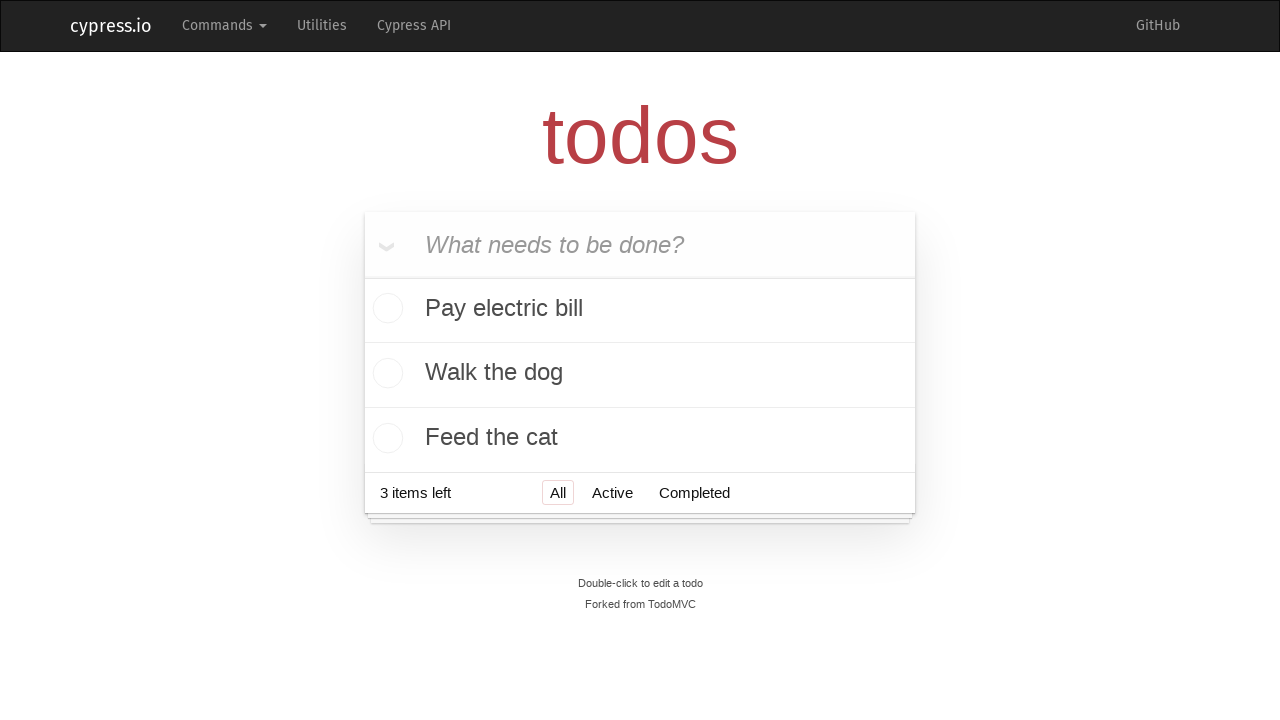

Verified that there are 3 todo items in the list
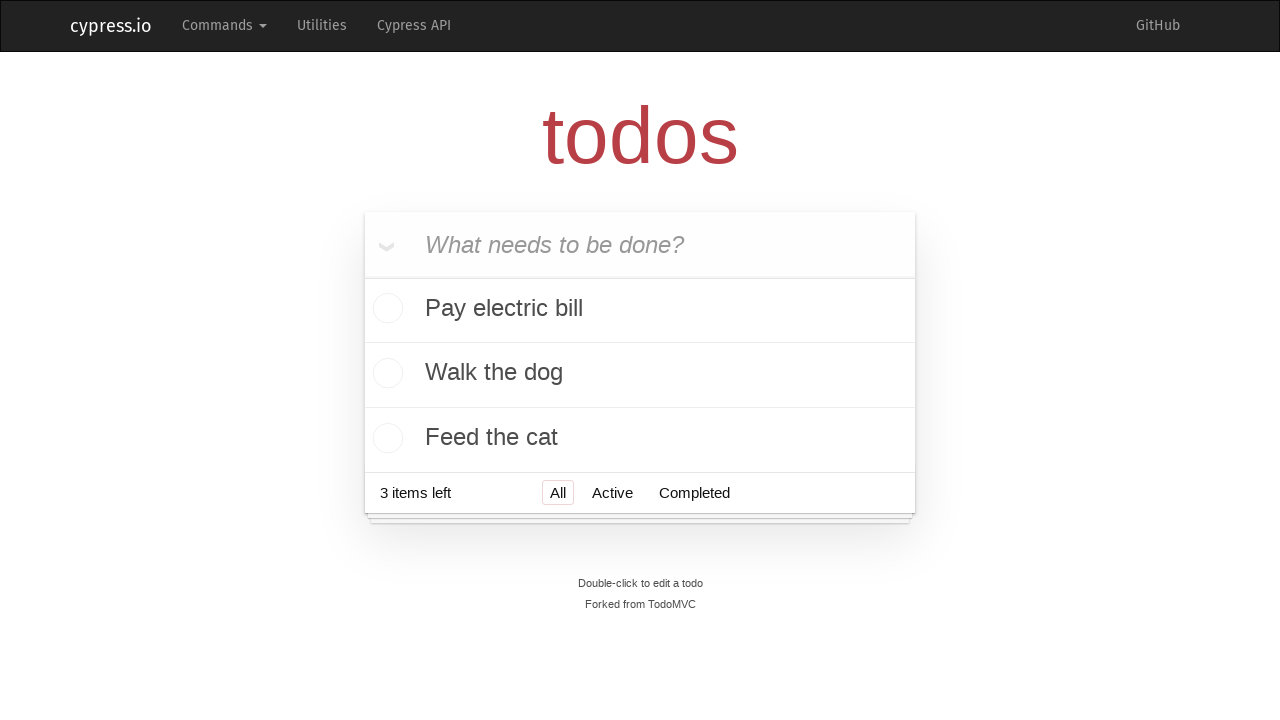

Verified that the new todo item 'Feed the cat' was added at position 3
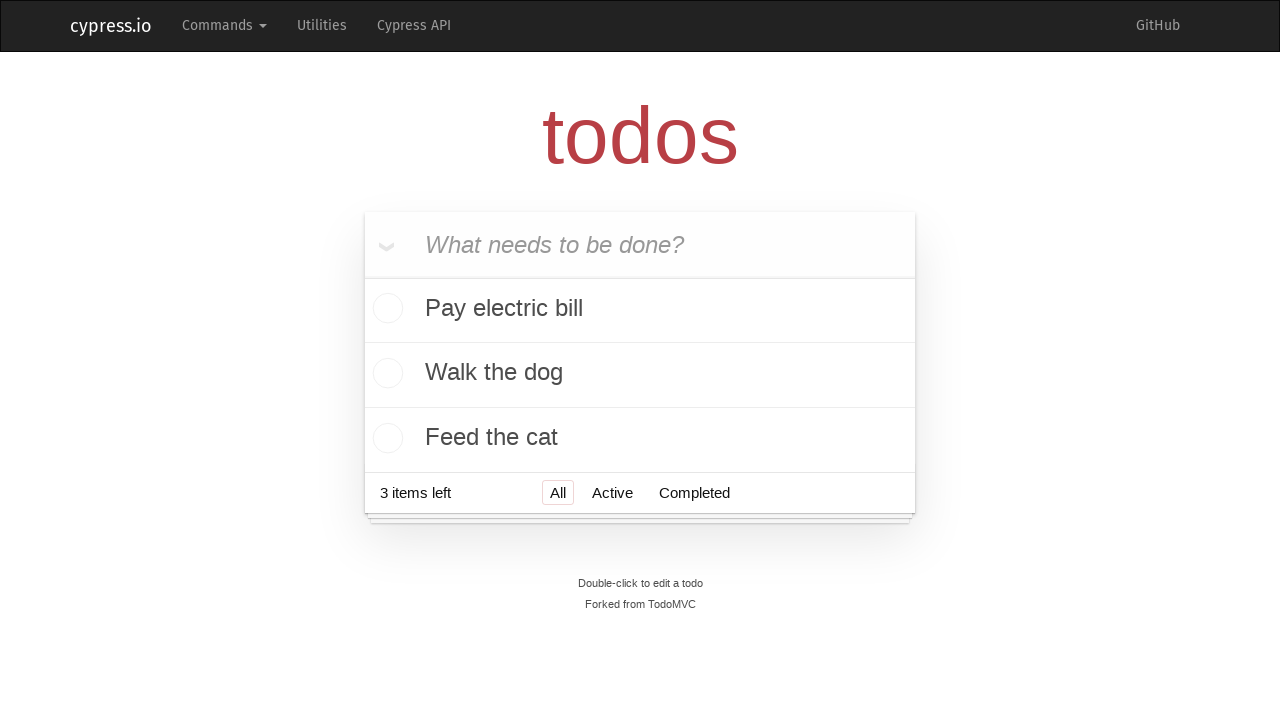

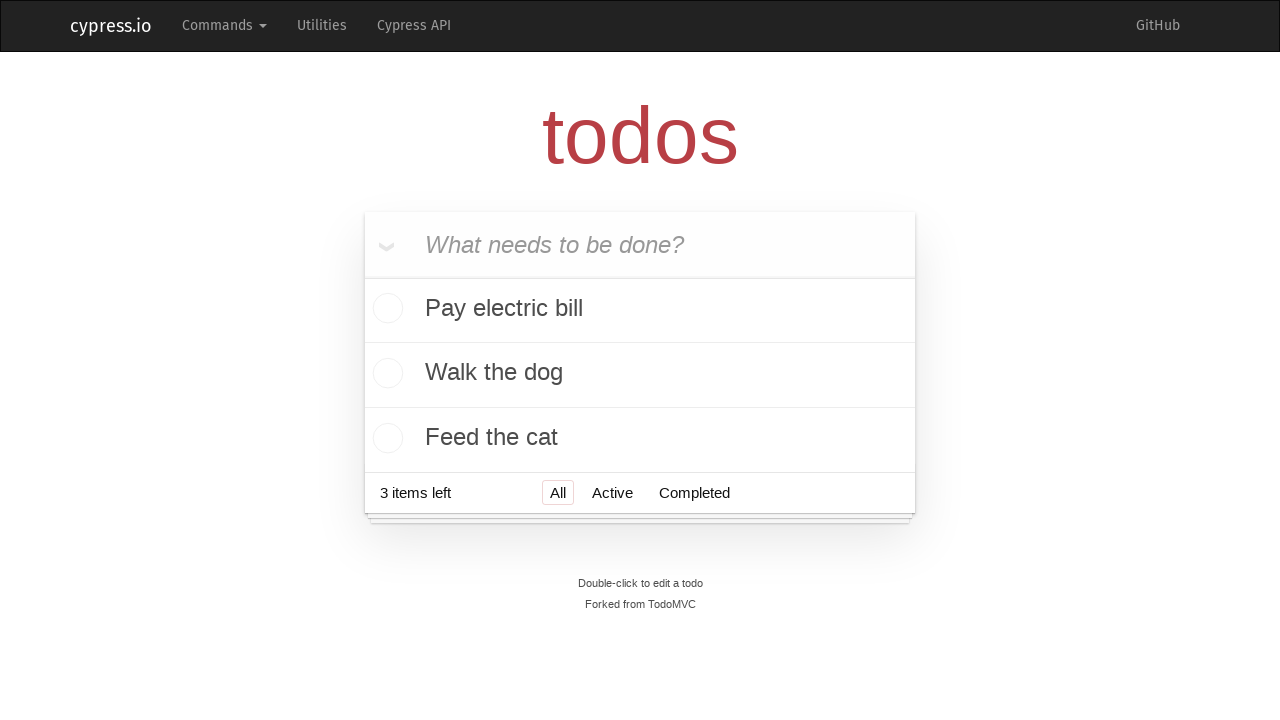